Tests dynamic content loading by clicking on Example 1 link, then clicking the Start button, and waiting for the dynamically loaded text to appear

Starting URL: http://the-internet.herokuapp.com/dynamic_loading

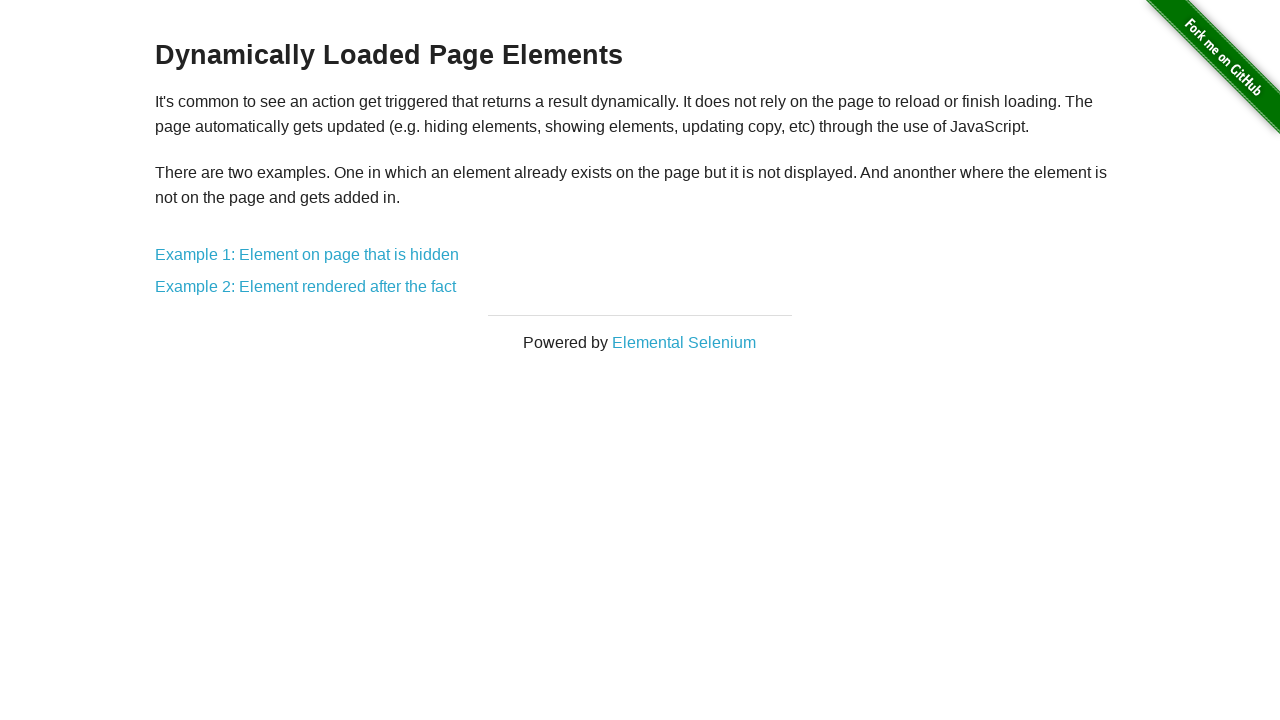

Clicked on Example 1 link at (307, 255) on a[href*='1']
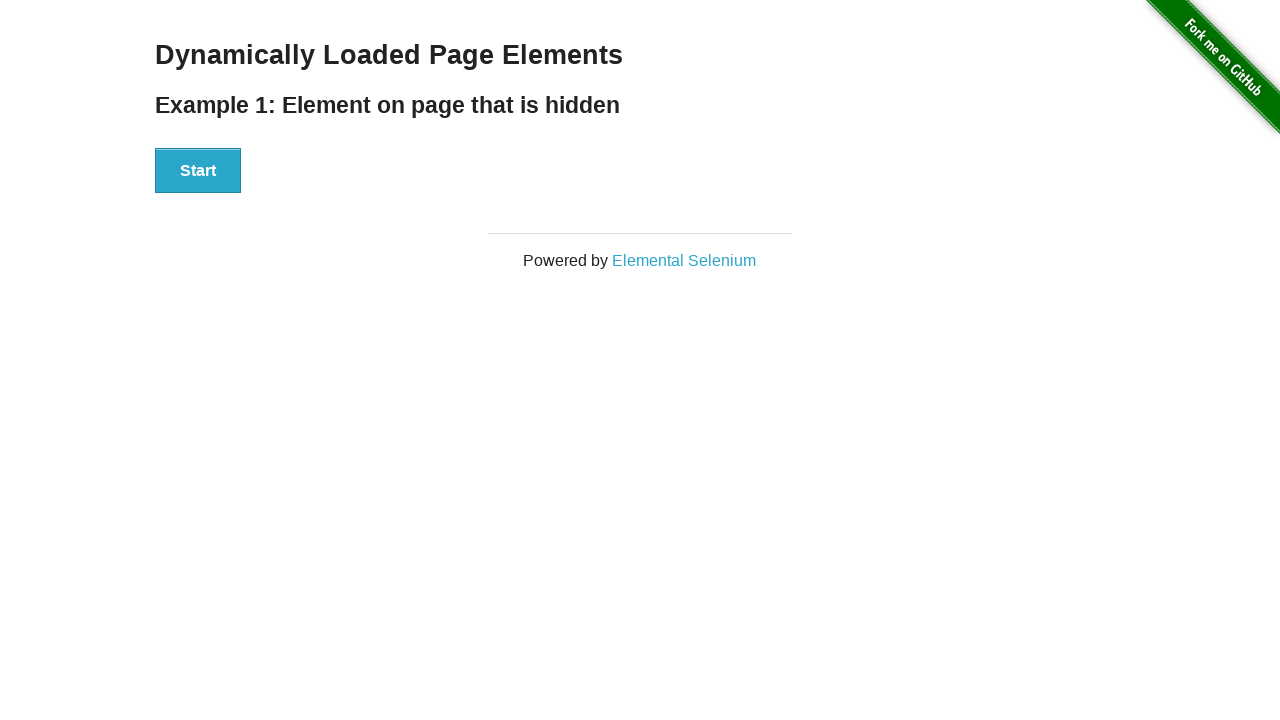

Clicked the Start button at (198, 171) on #start button
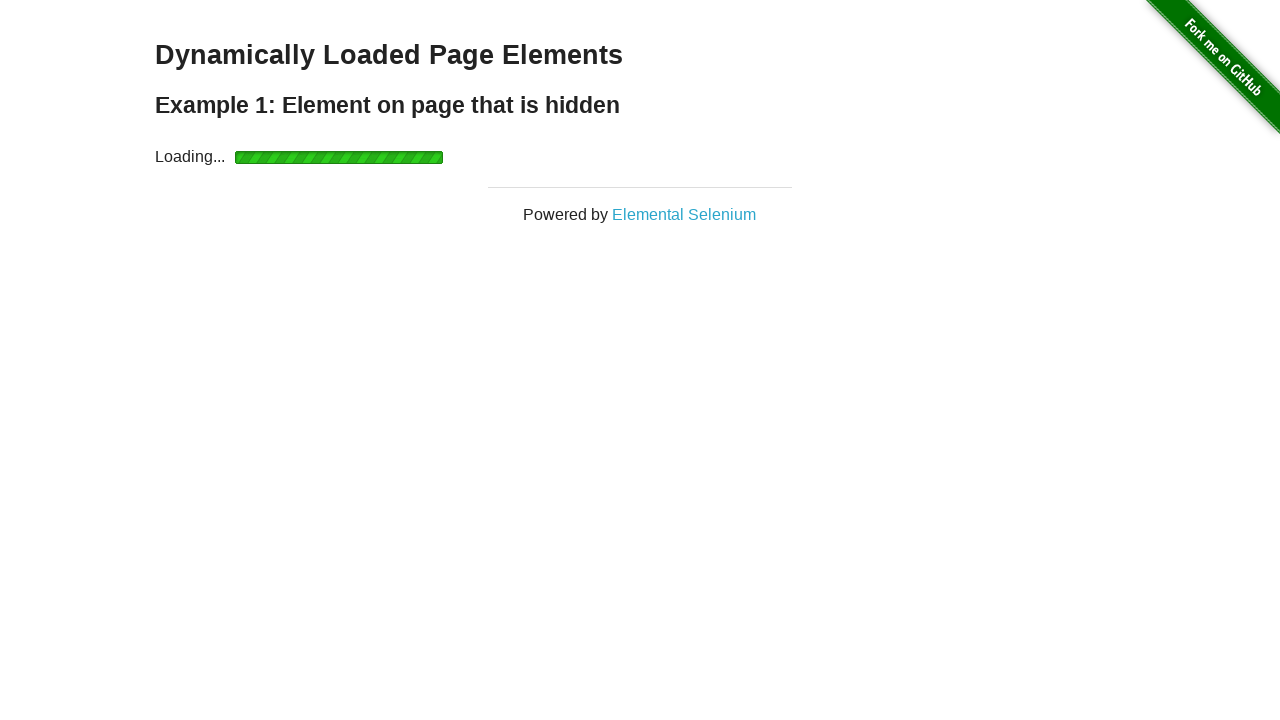

Dynamically loaded finish text appeared
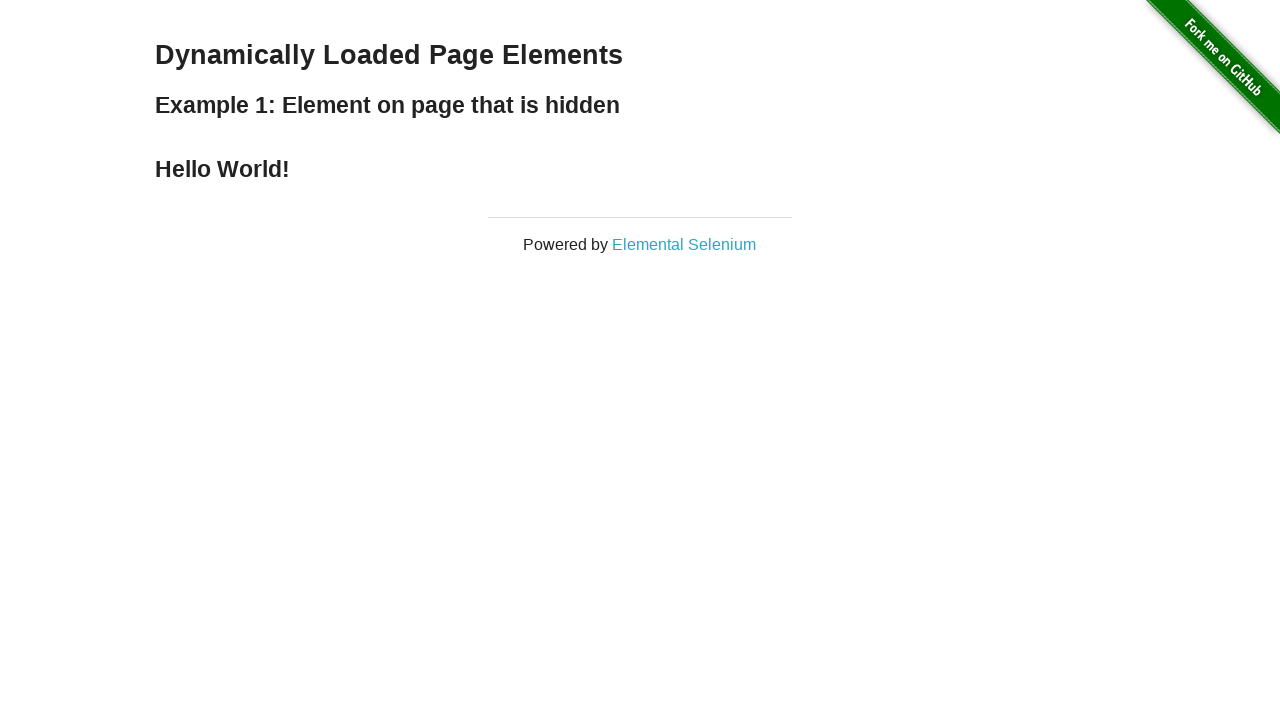

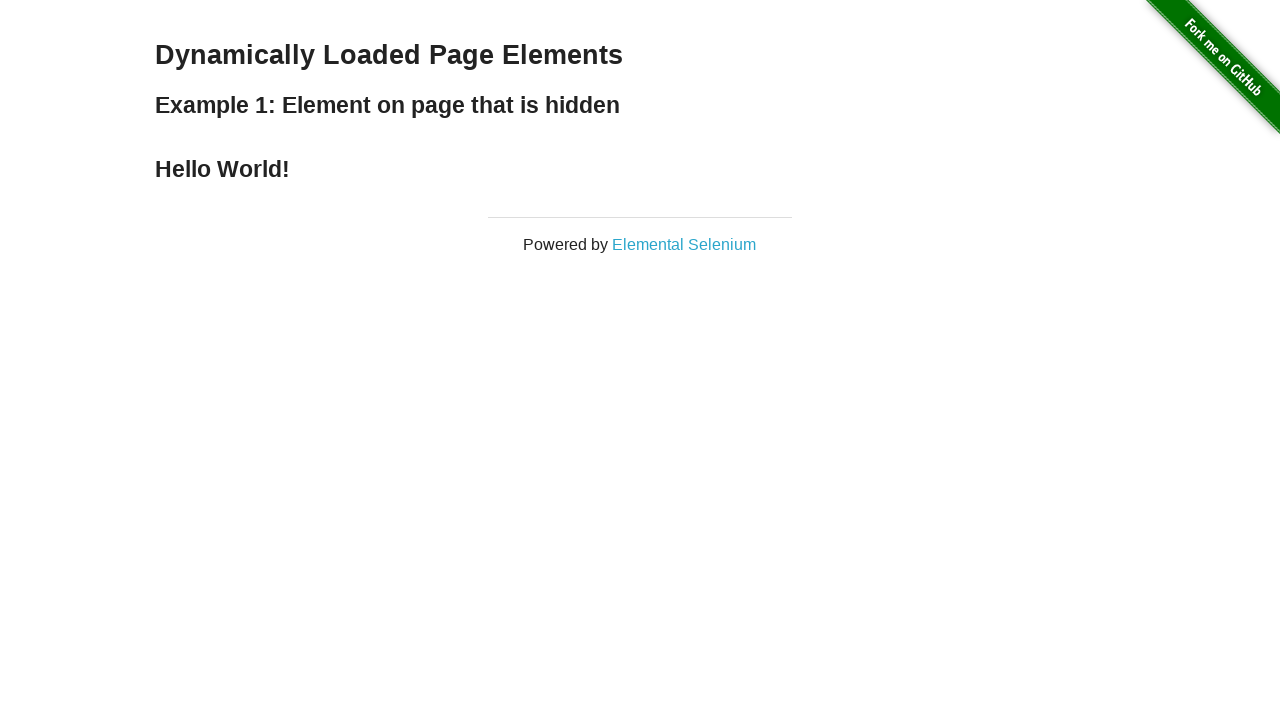